Tests browser navigation functionality by navigating to Real Madrid website, then using back, forward, and refresh navigation actions

Starting URL: https://www.realmadrid.com

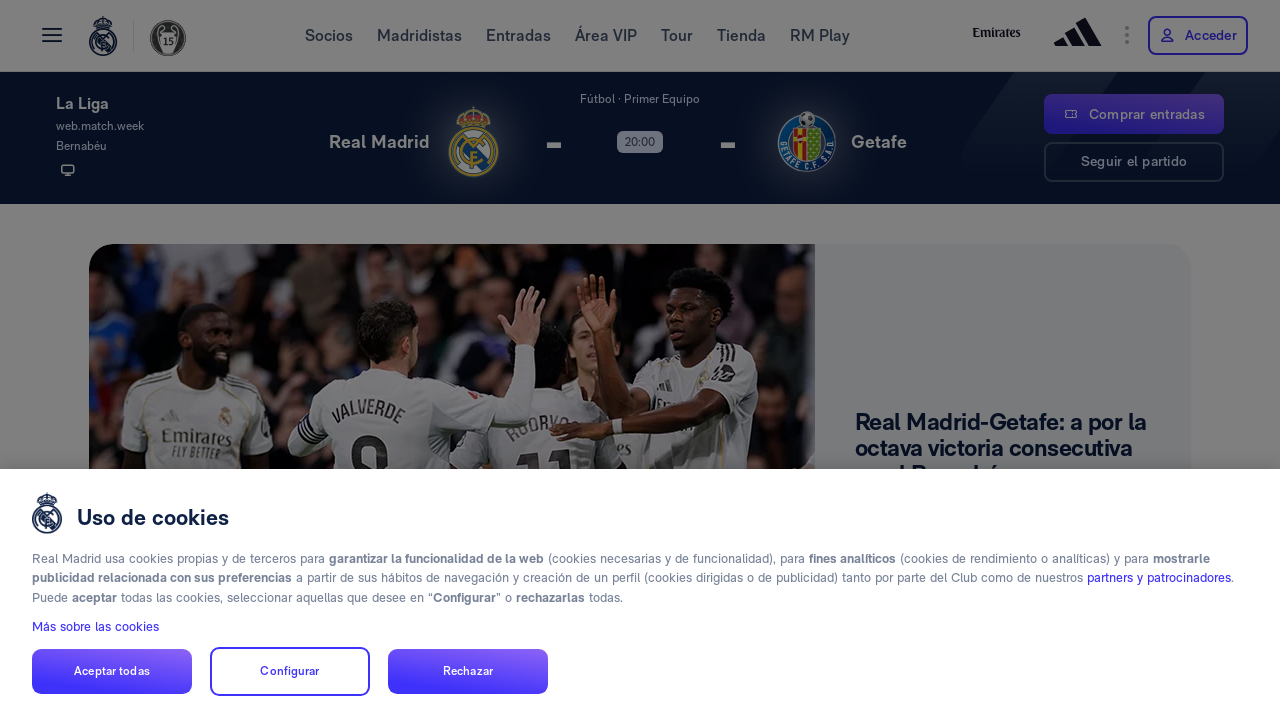

Navigated back to previous page
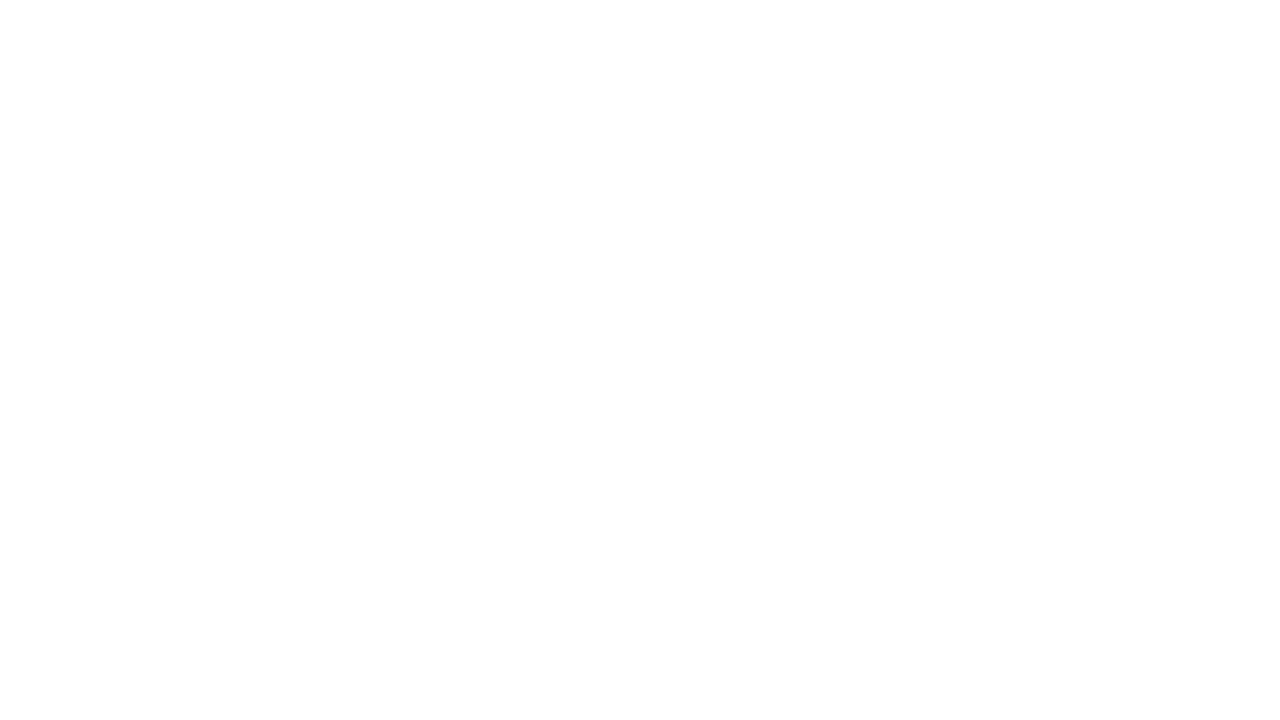

Navigated forward back to Real Madrid website
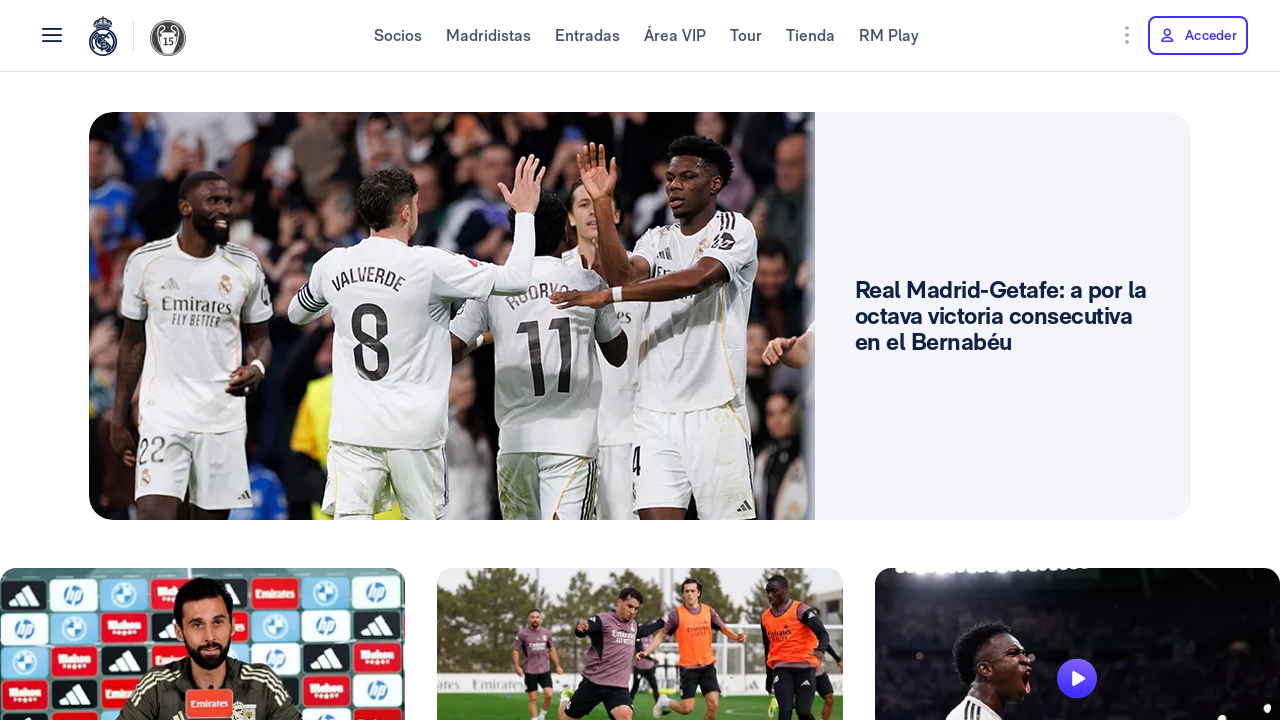

Refreshed the Real Madrid page
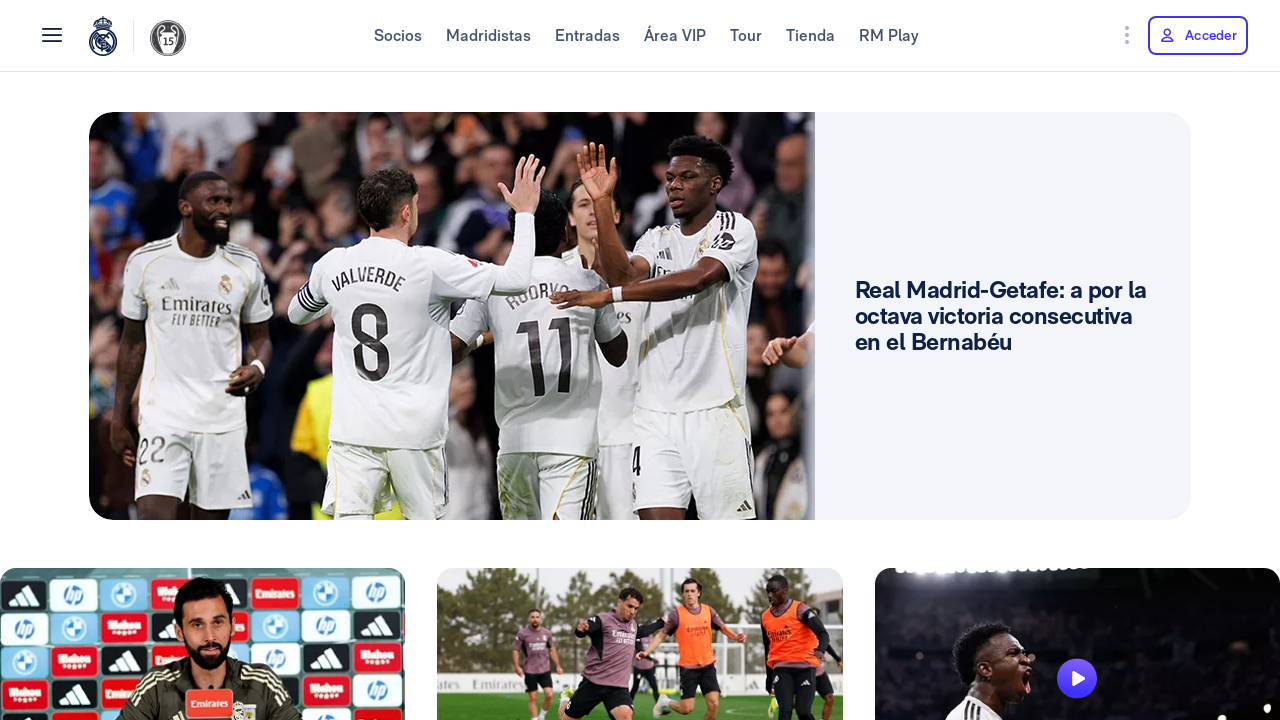

Page fully loaded after refresh (DOM content loaded)
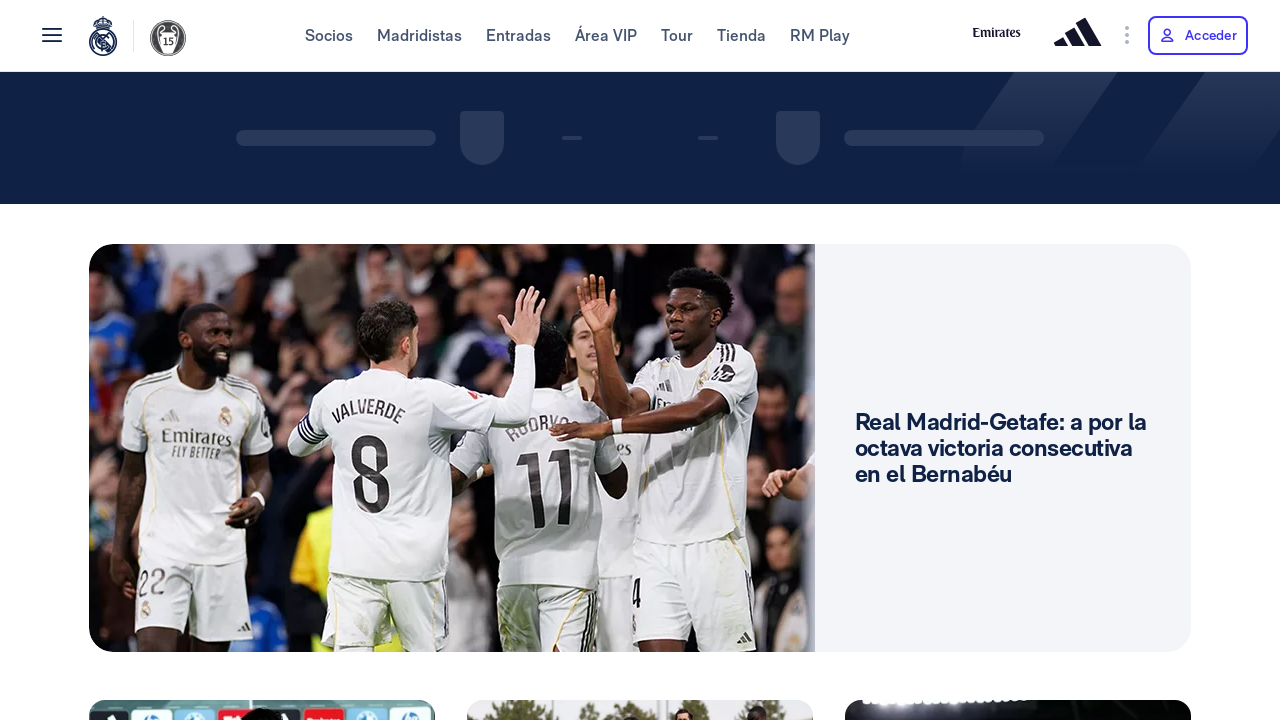

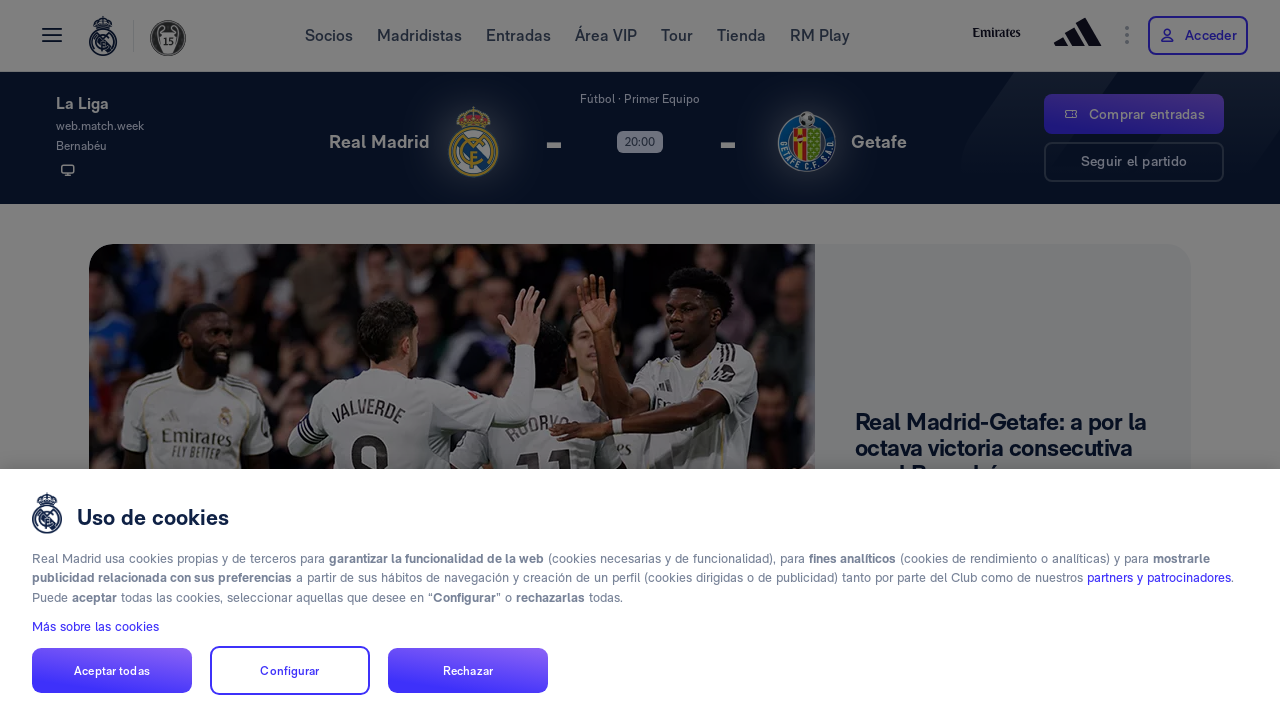